Tests that edits are saved when the input field loses focus (blur event)

Starting URL: https://demo.playwright.dev/todomvc

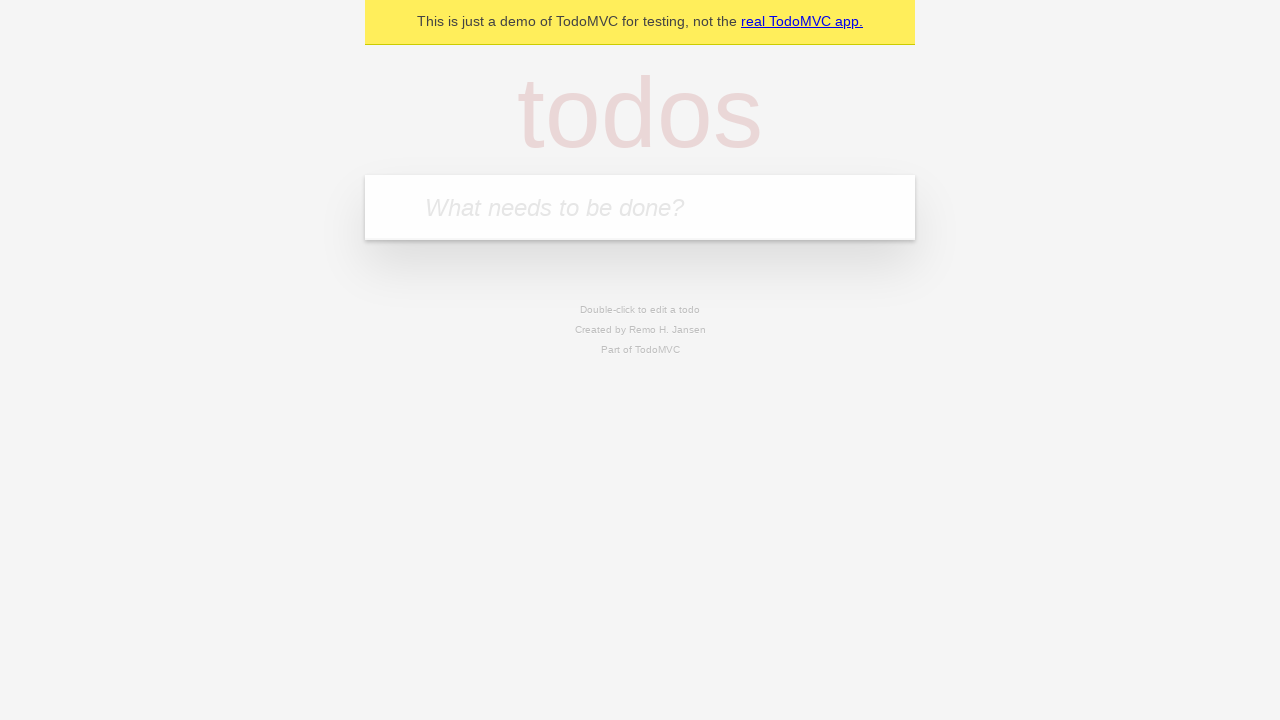

Filled first todo input with 'buy some cheese' on internal:attr=[placeholder="What needs to be done?"i]
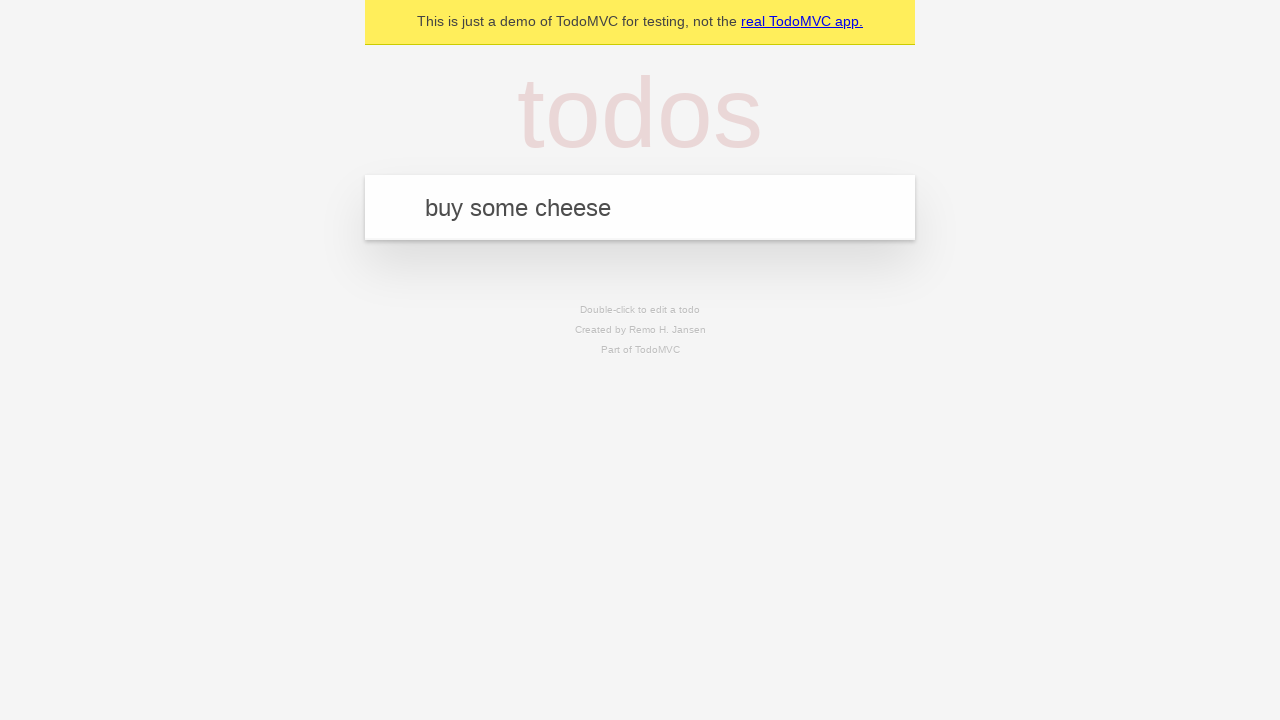

Pressed Enter to create first todo on internal:attr=[placeholder="What needs to be done?"i]
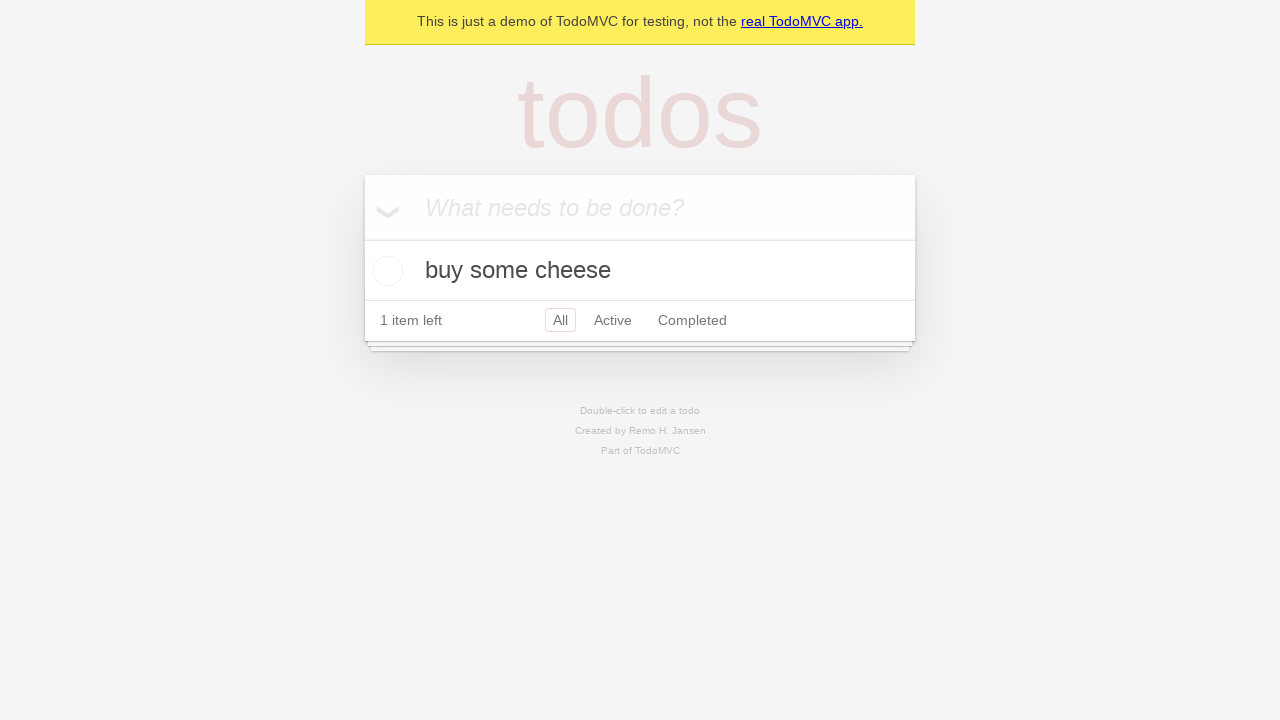

Filled second todo input with 'feed the cat' on internal:attr=[placeholder="What needs to be done?"i]
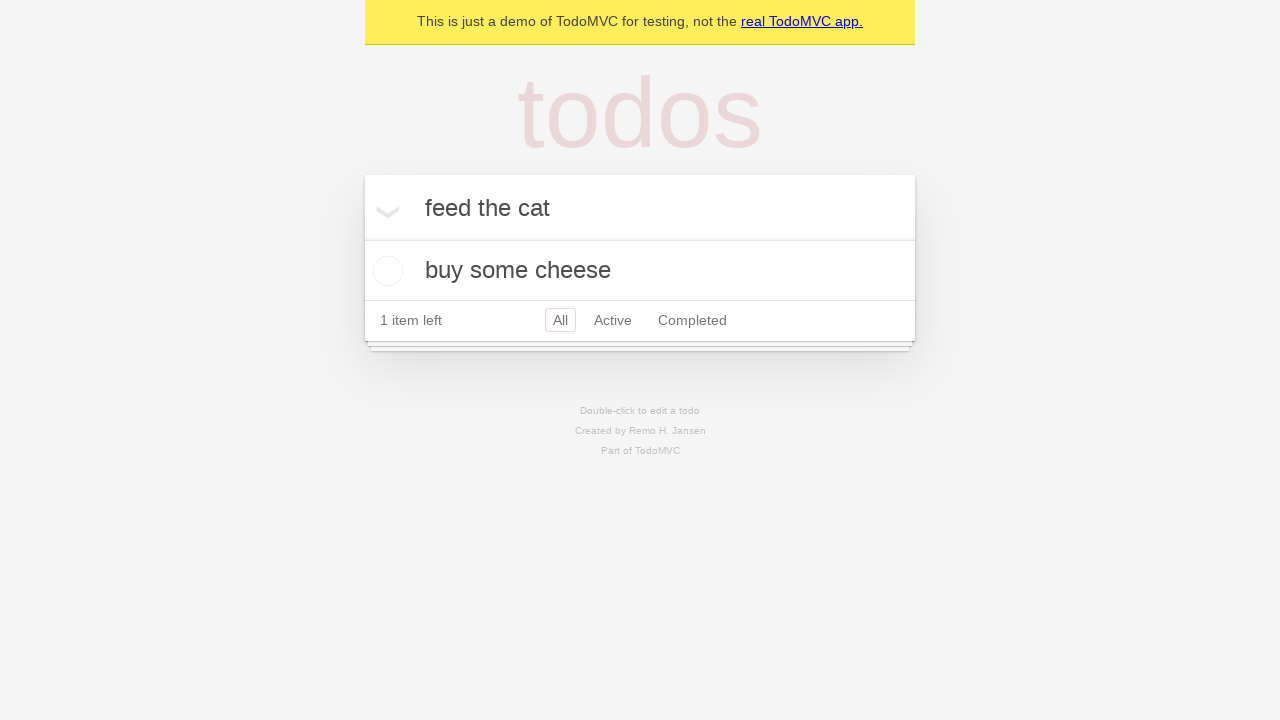

Pressed Enter to create second todo on internal:attr=[placeholder="What needs to be done?"i]
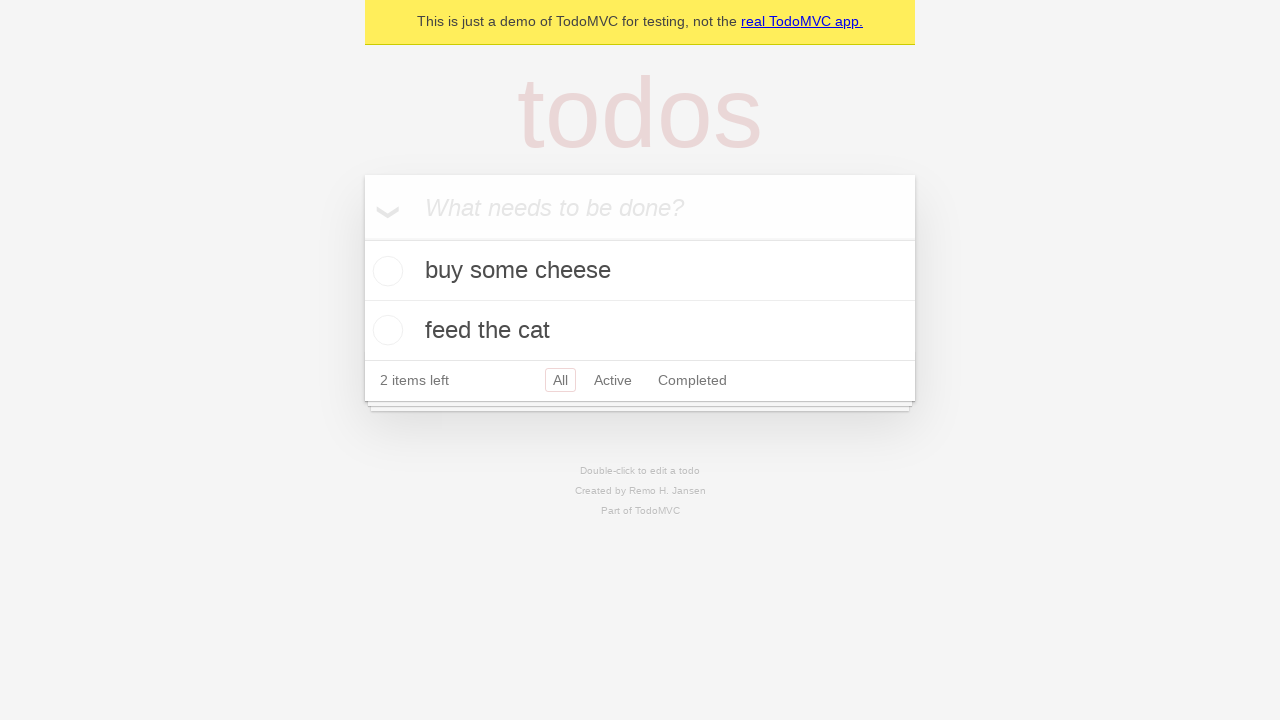

Filled third todo input with 'book a doctors appointment' on internal:attr=[placeholder="What needs to be done?"i]
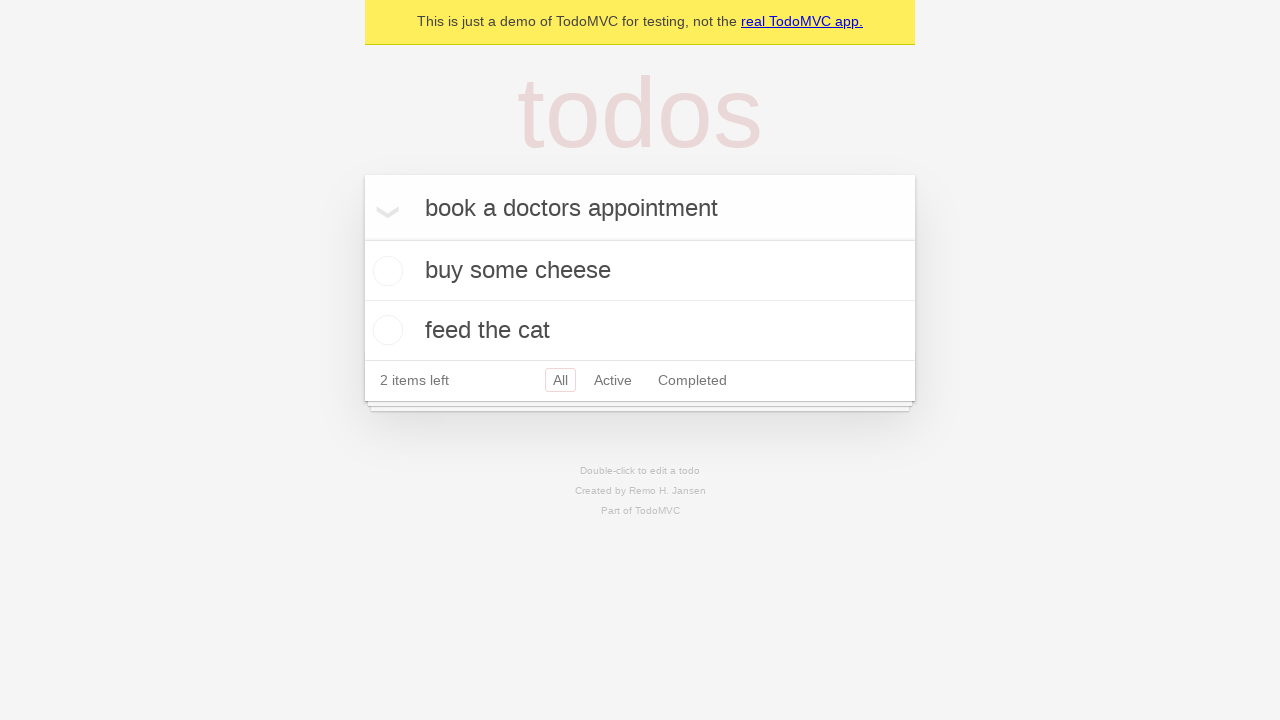

Pressed Enter to create third todo on internal:attr=[placeholder="What needs to be done?"i]
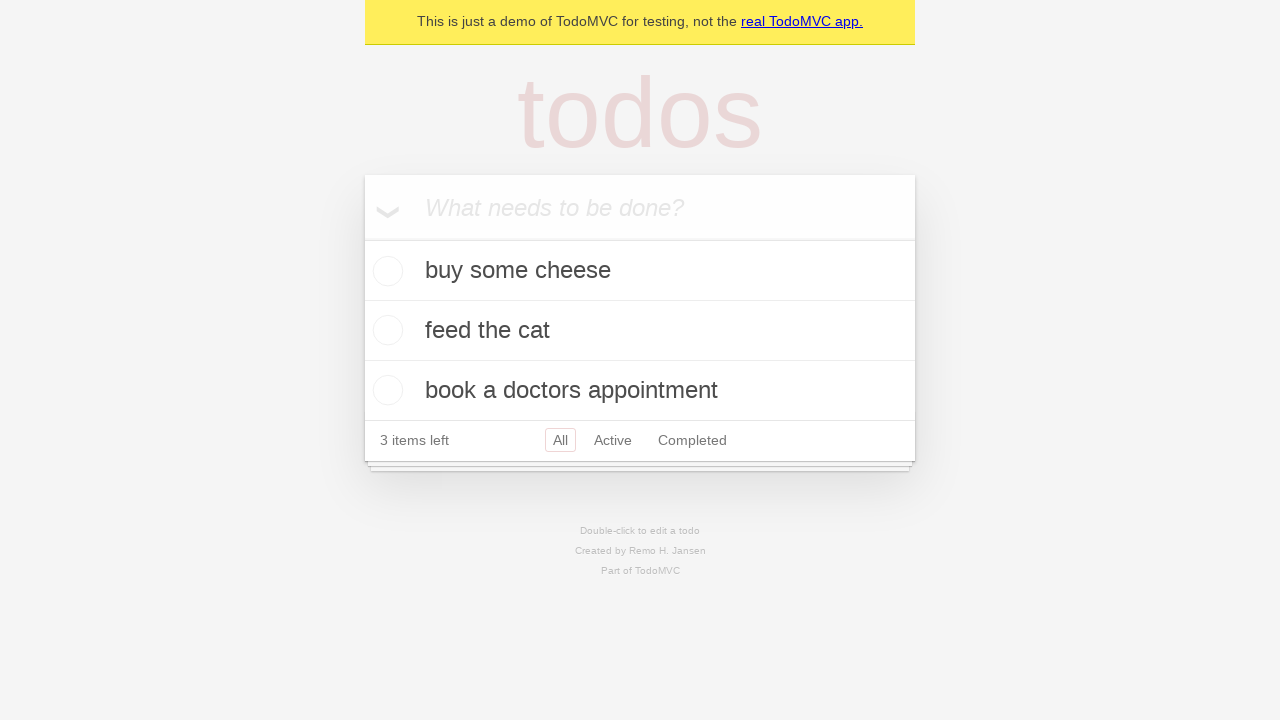

Waited for all 3 todos to be created and visible
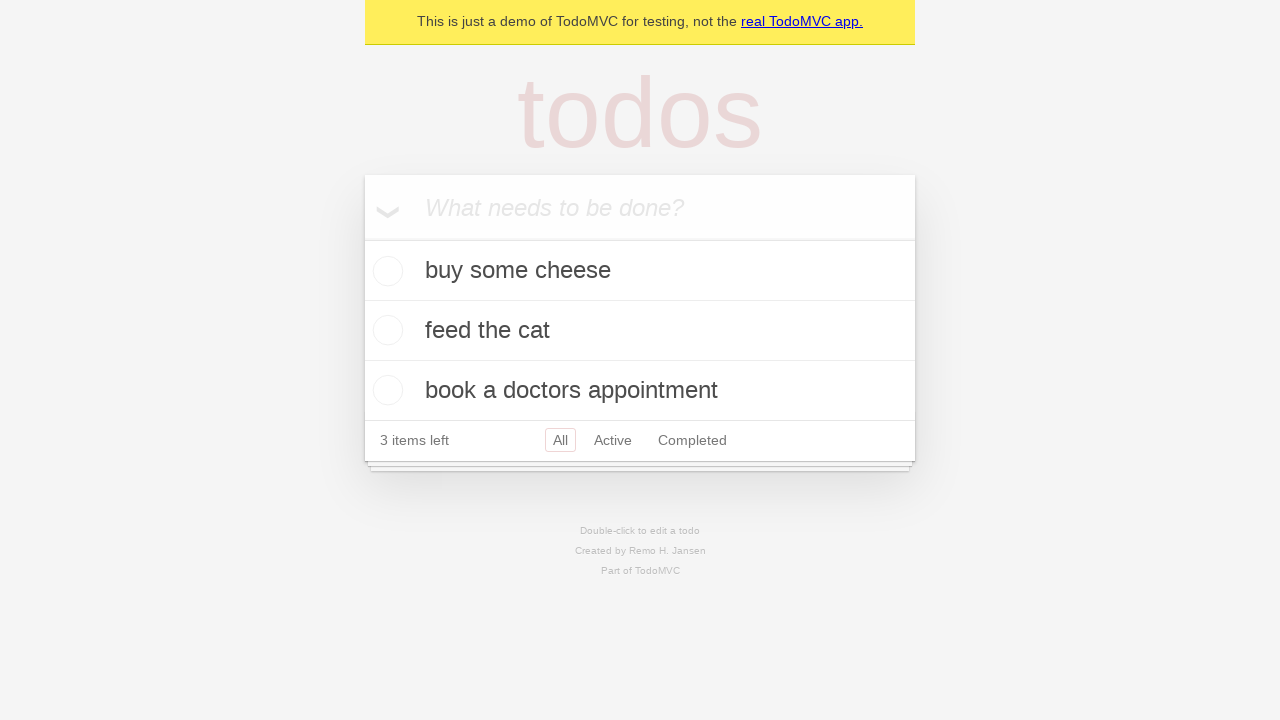

Double-clicked the second todo item to enter edit mode at (640, 331) on internal:testid=[data-testid="todo-item"s] >> nth=1
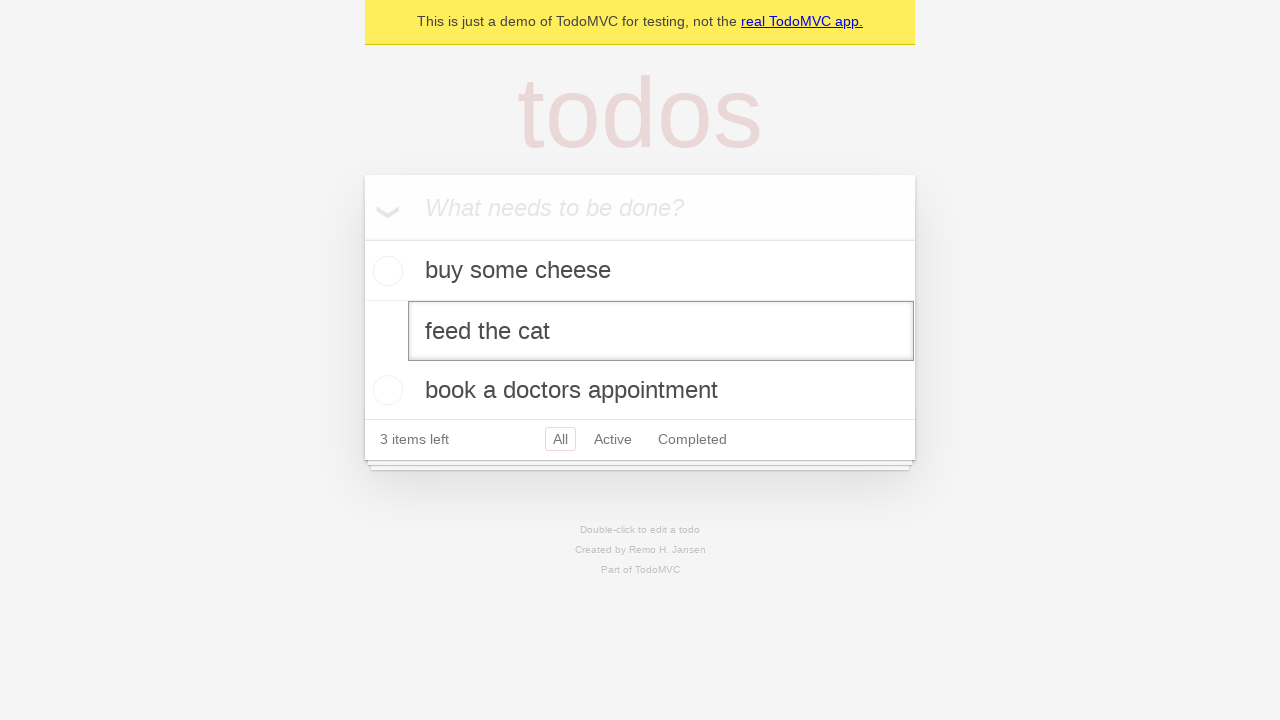

Filled edit field with new text 'buy some sausages' on internal:testid=[data-testid="todo-item"s] >> nth=1 >> internal:role=textbox[nam
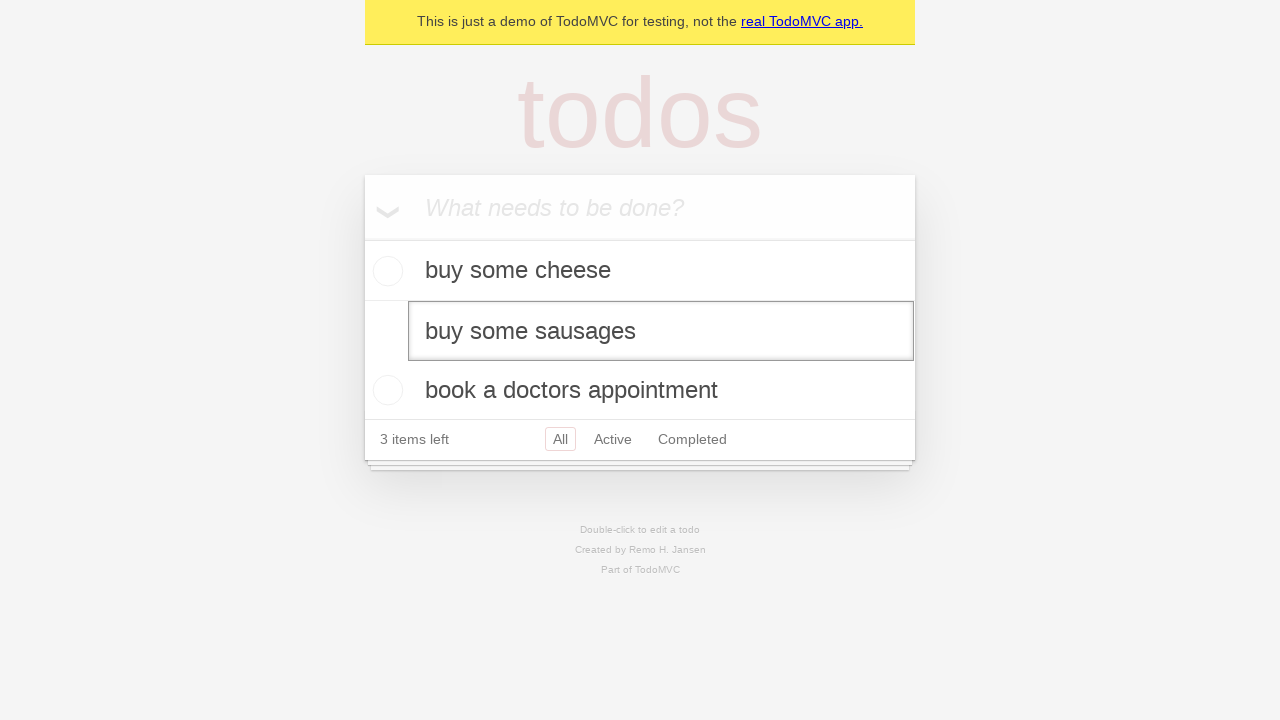

Dispatched blur event to save the edited todo
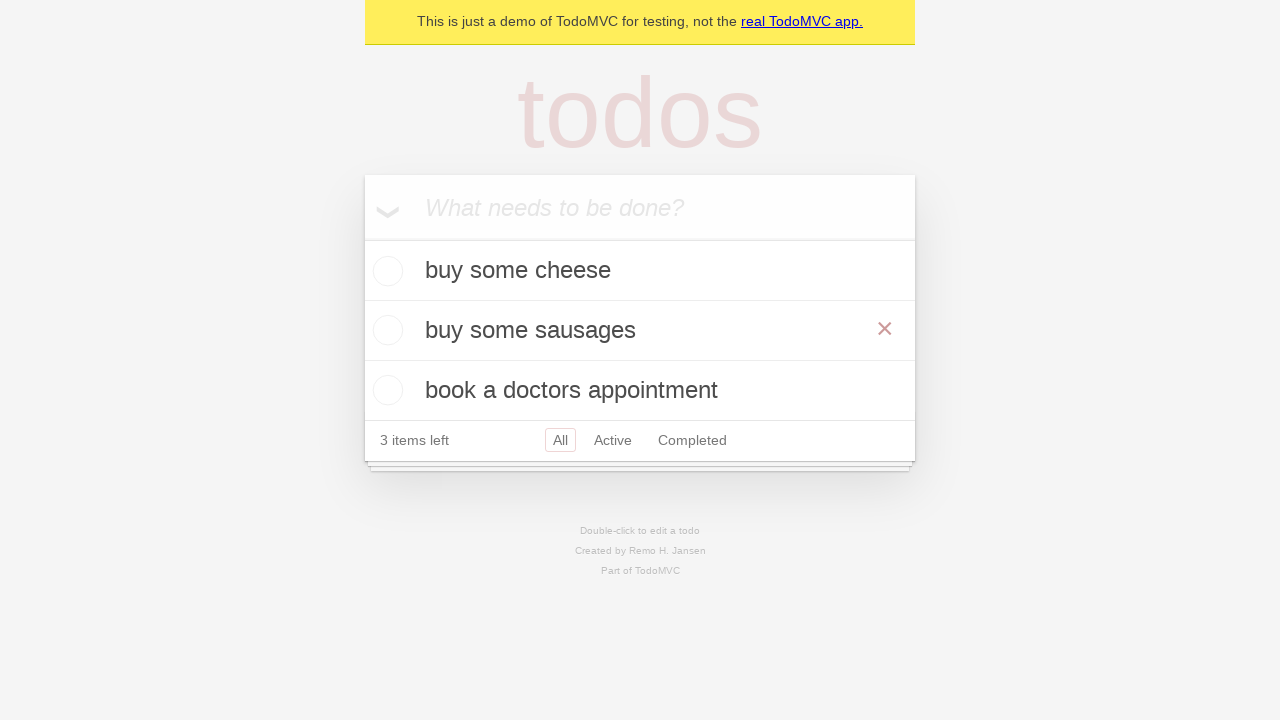

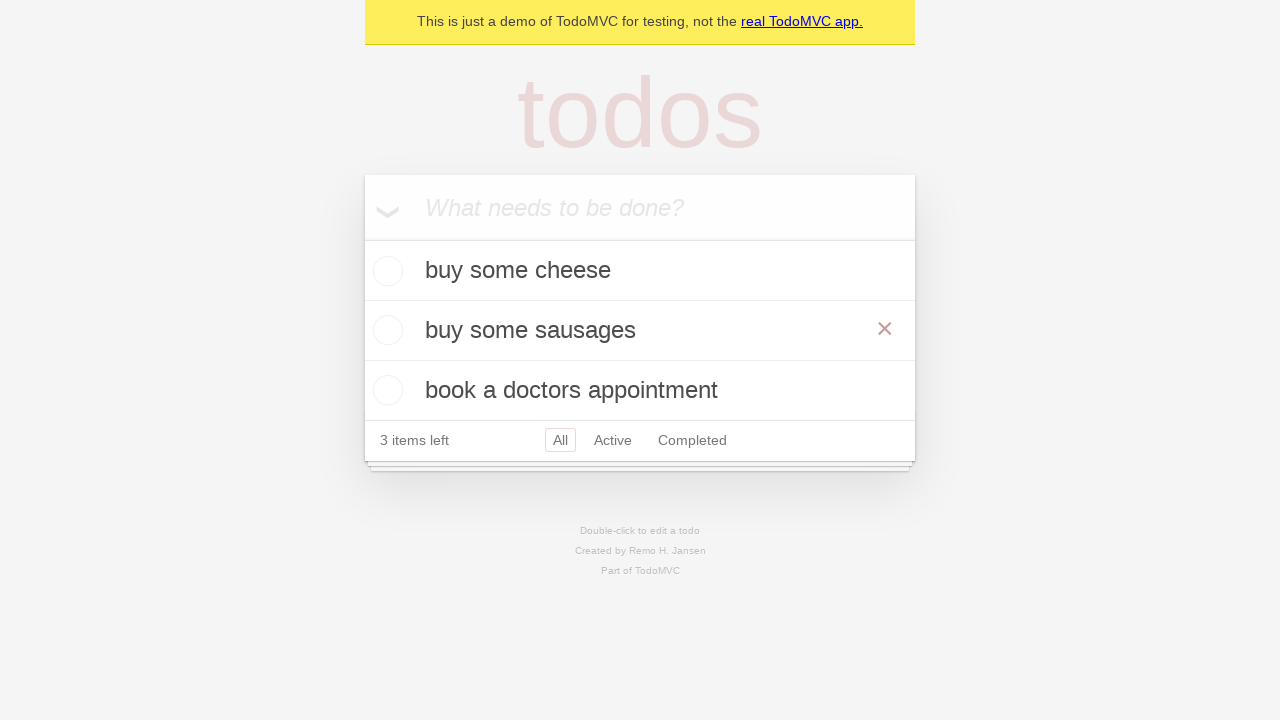